Tests the web table filtering functionality by entering "Rice" in the search field and verifying that all displayed results contain the search term.

Starting URL: https://rahulshettyacademy.com/seleniumPractise/#/offers

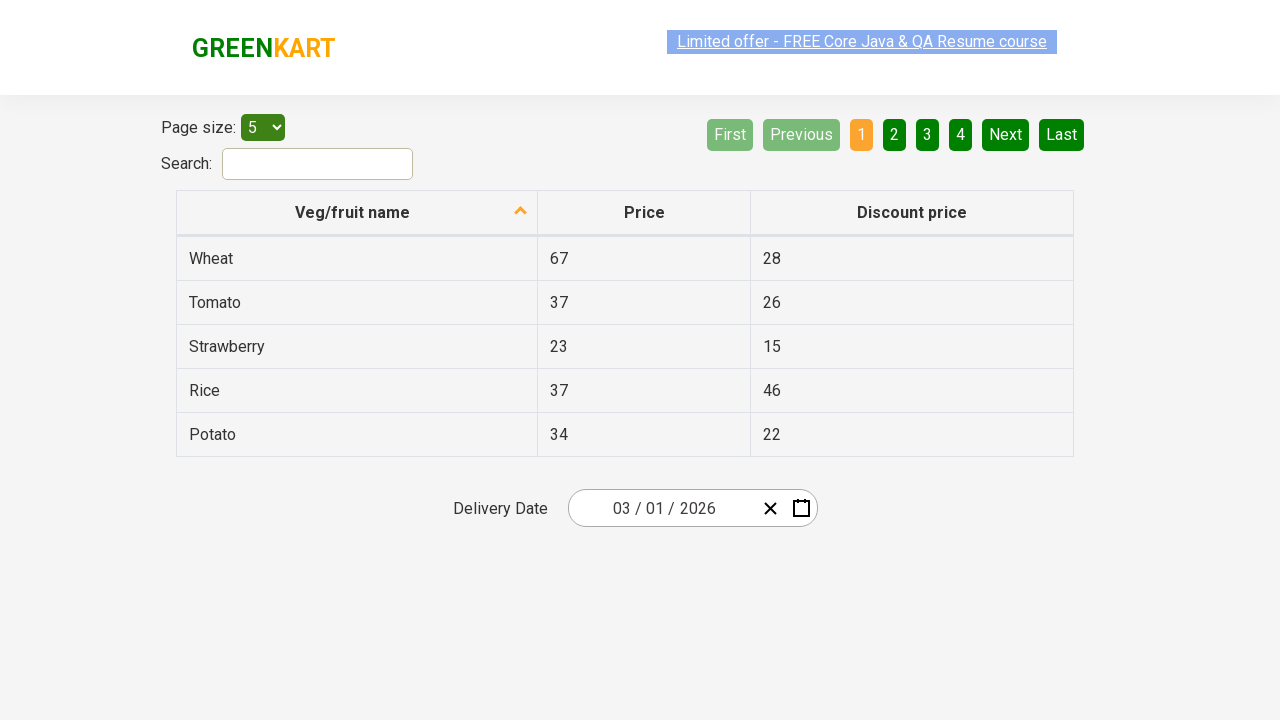

Entered 'Rice' in the search field to filter web table on input#search-field
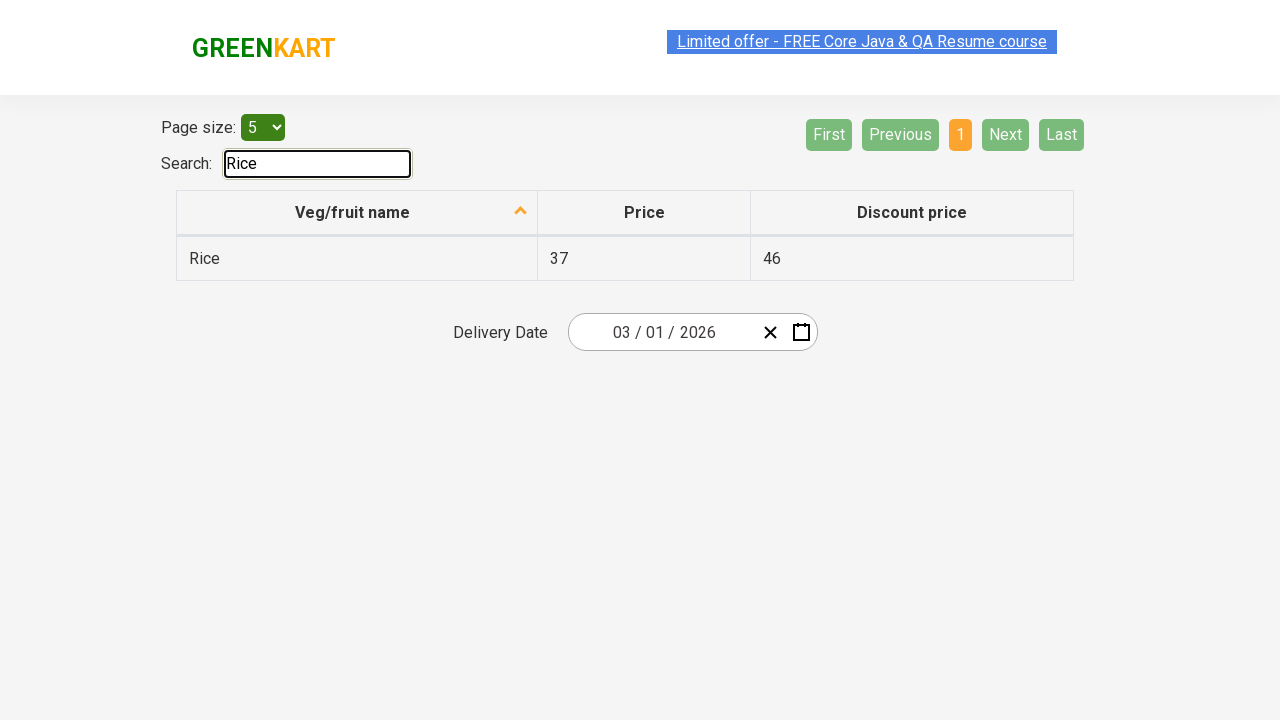

Waited 500ms for table filtering to complete
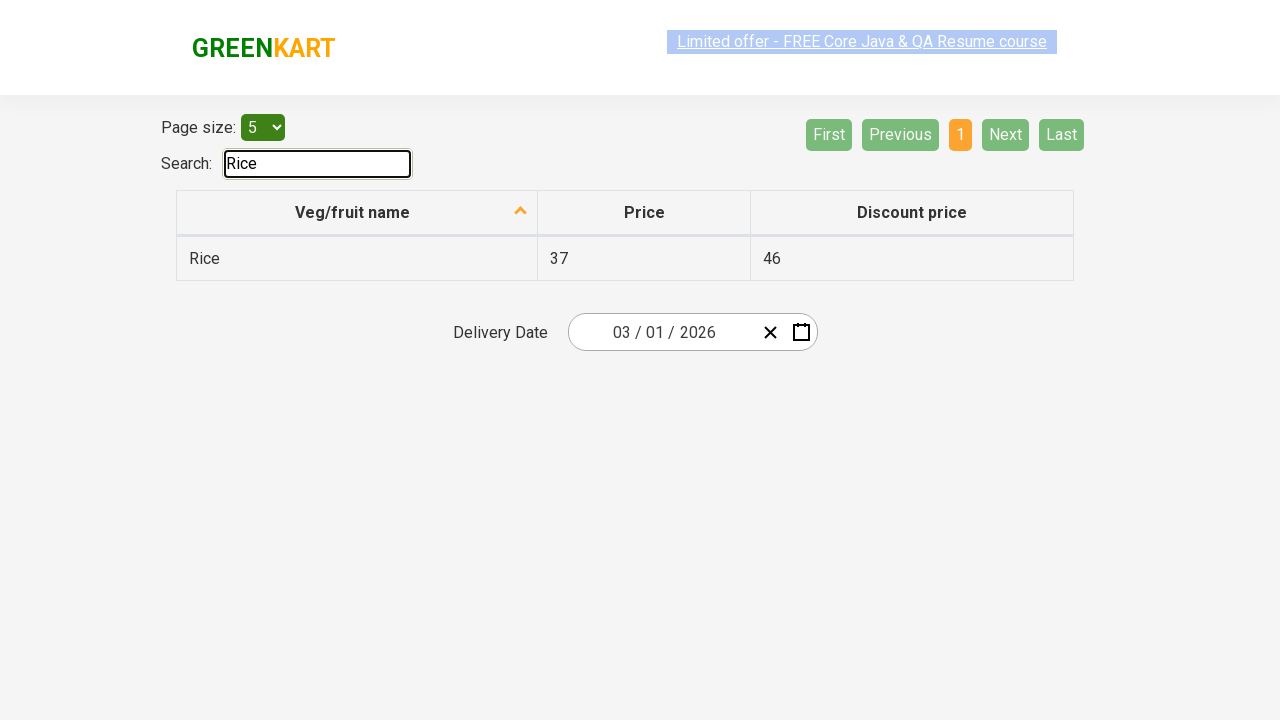

Retrieved all filtered table rows from first column
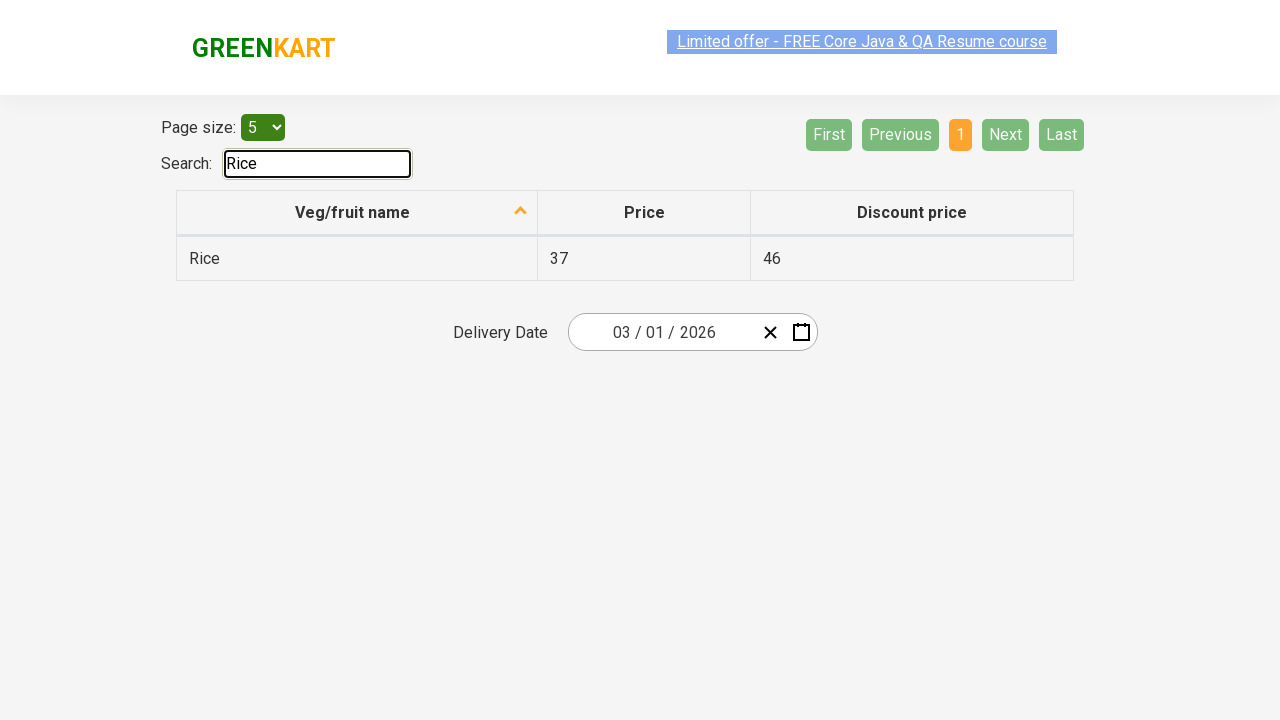

Verified row contains 'Rice': Rice
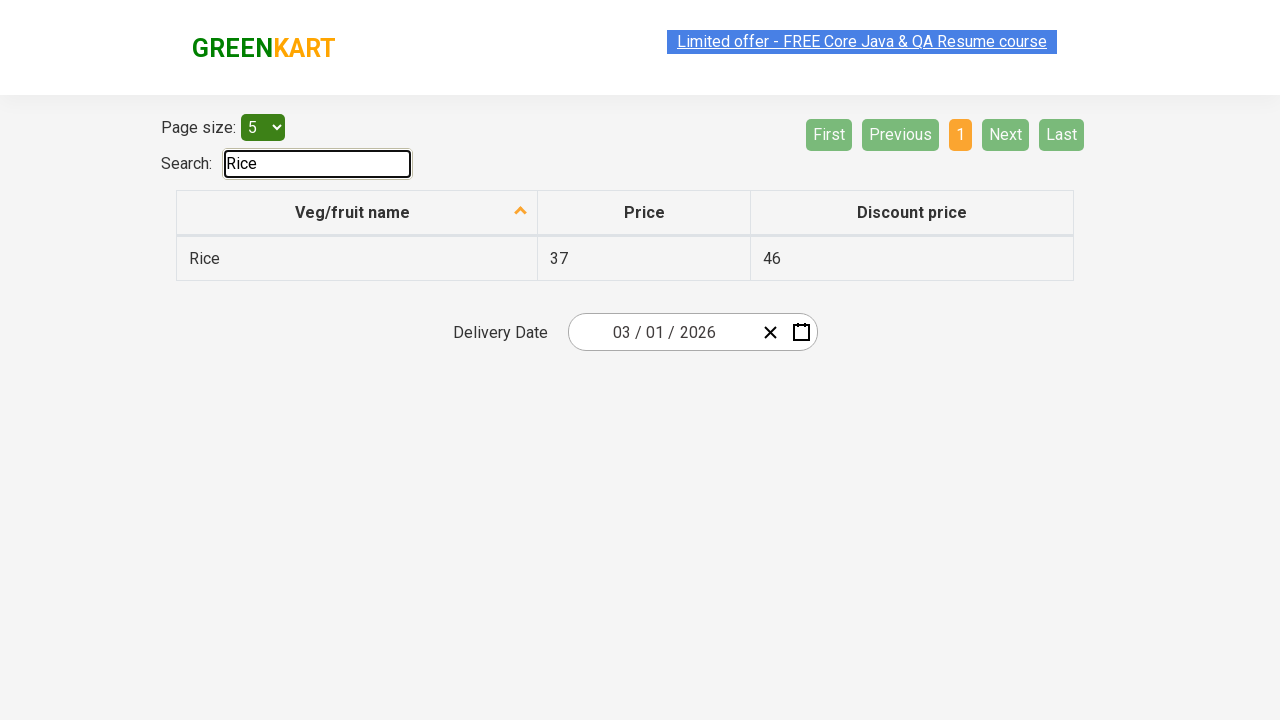

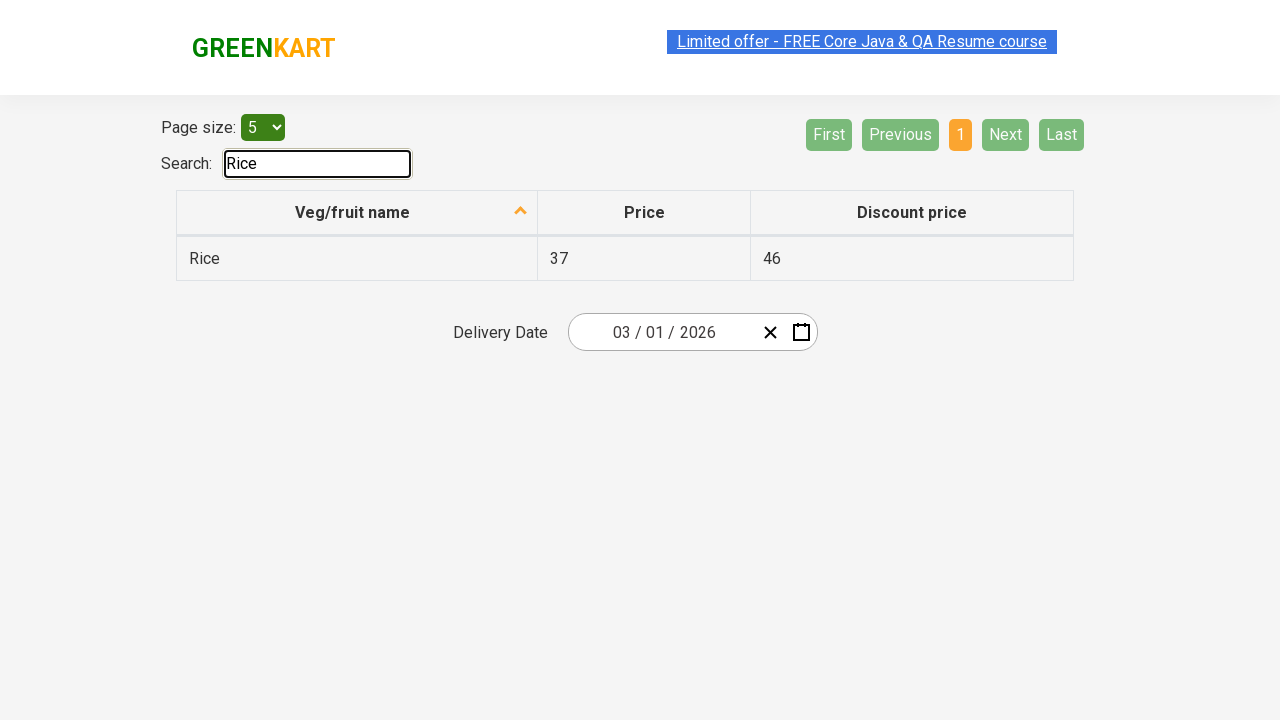